Tests the flight booking flow on BlazeDemo by selecting departure and destination cities, choosing a flight, and filling out the passenger and payment information form.

Starting URL: http://blazedemo.com/

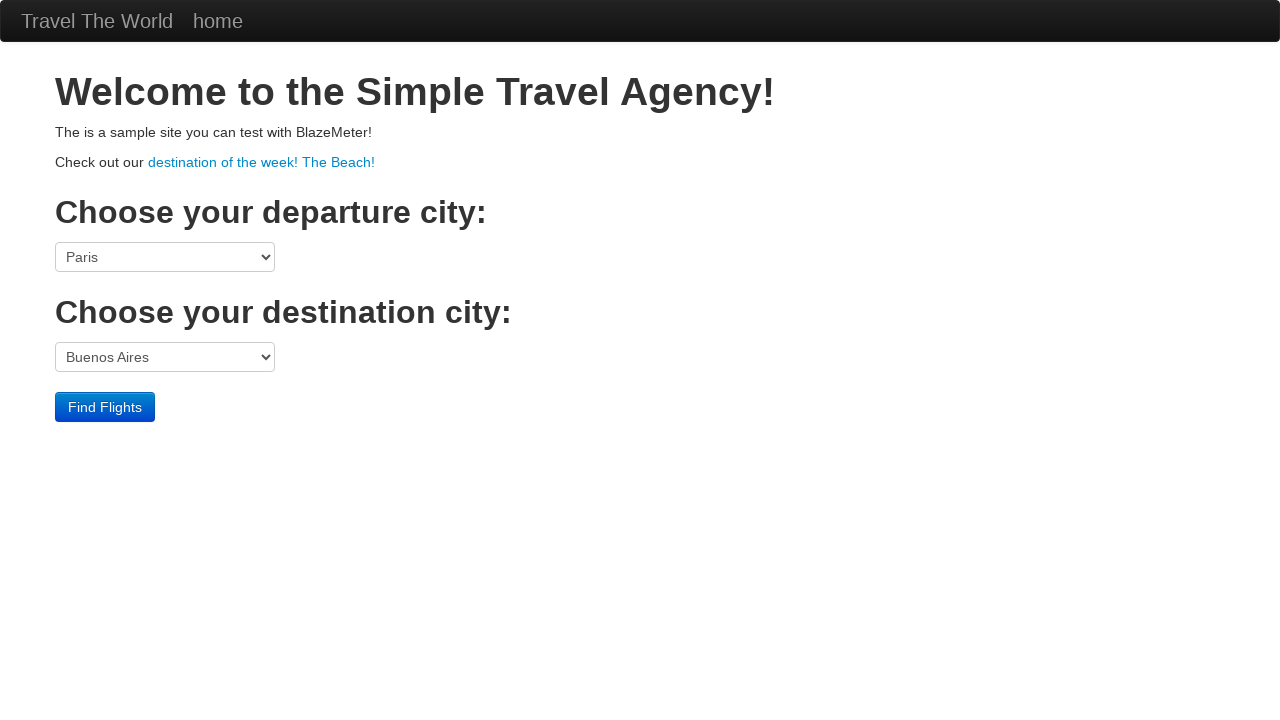

Selected Paris as departure city on select[name='fromPort']
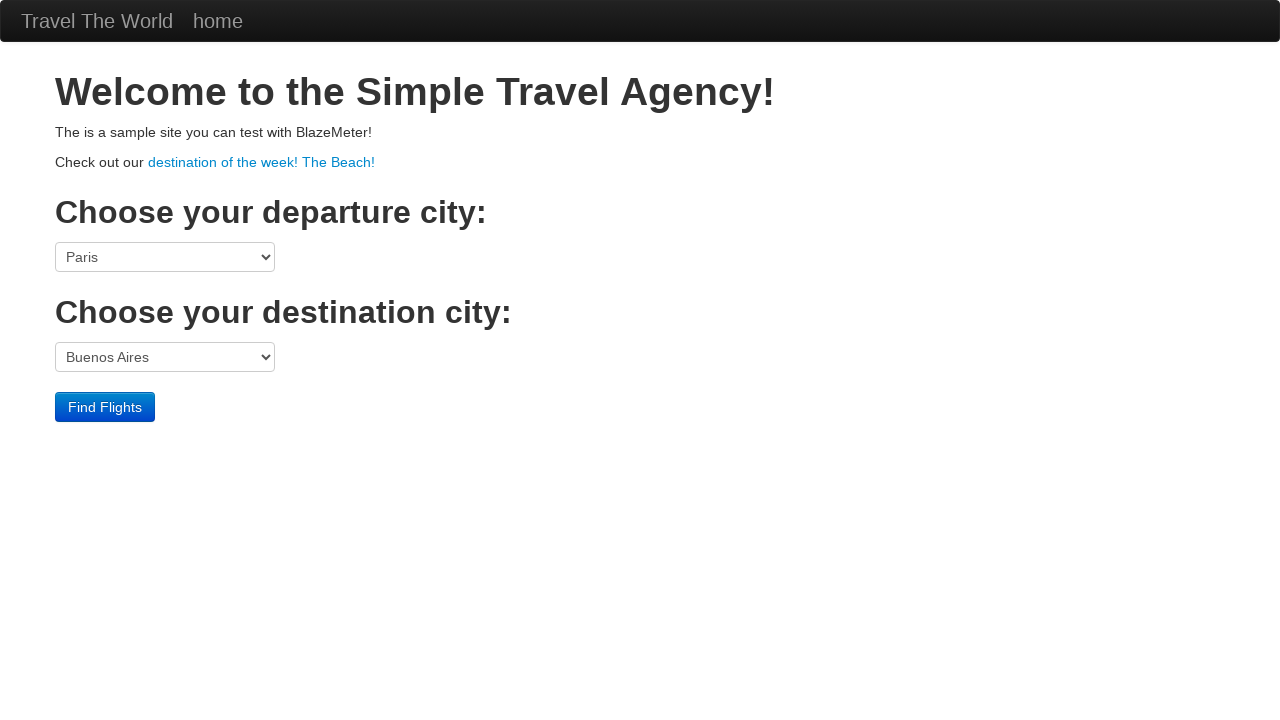

Selected Berlin as destination city on select[name='toPort']
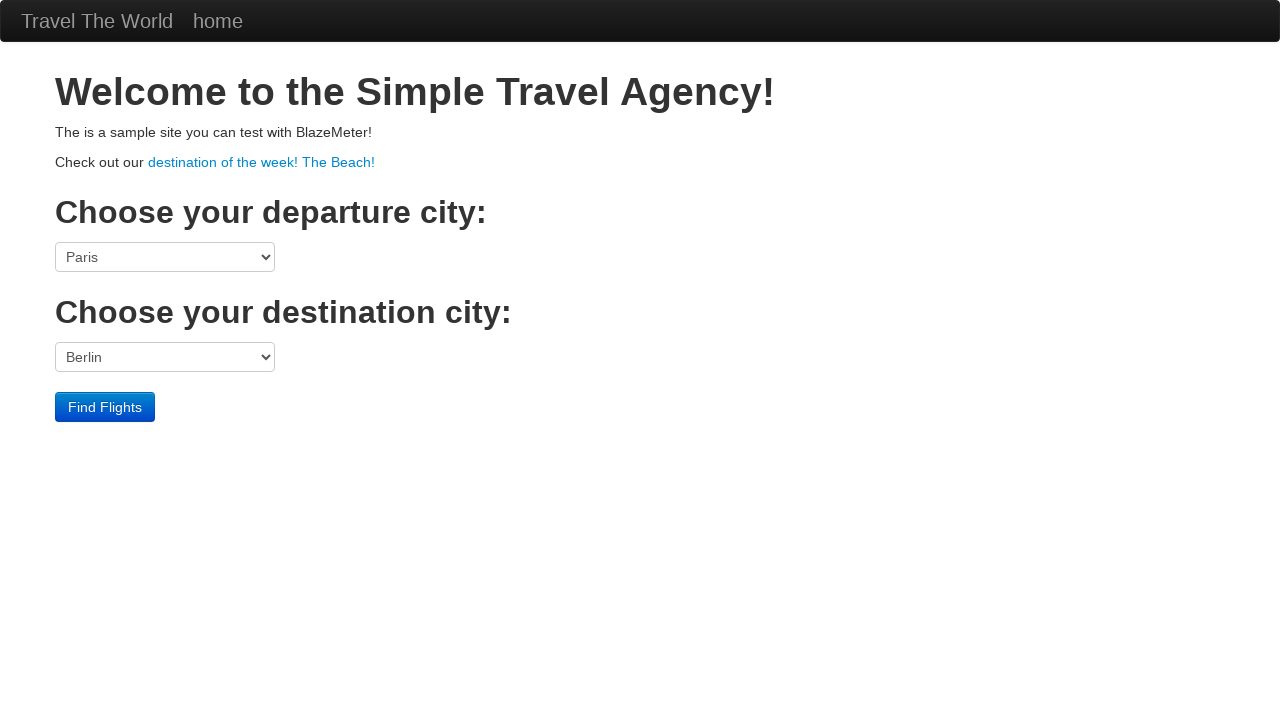

Clicked Find Flights button at (105, 407) on input[type='submit']
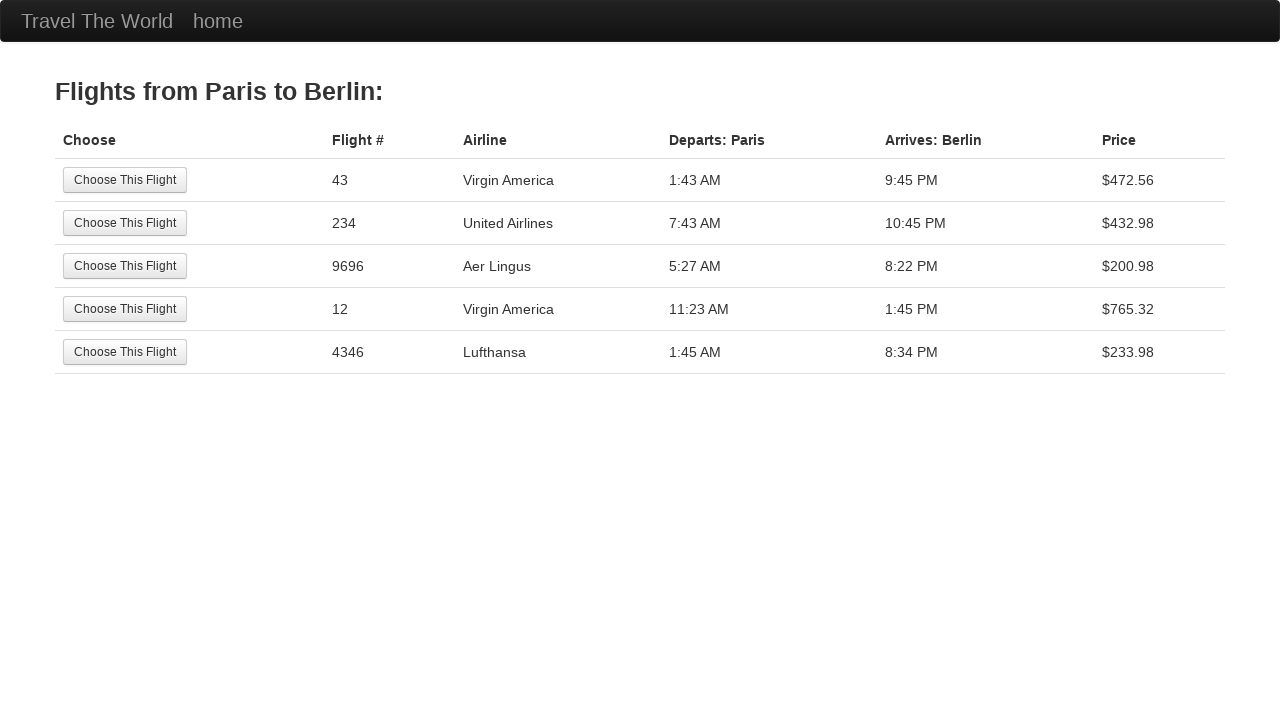

Selected the third flight option at (125, 266) on input[type='submit'] >> nth=2
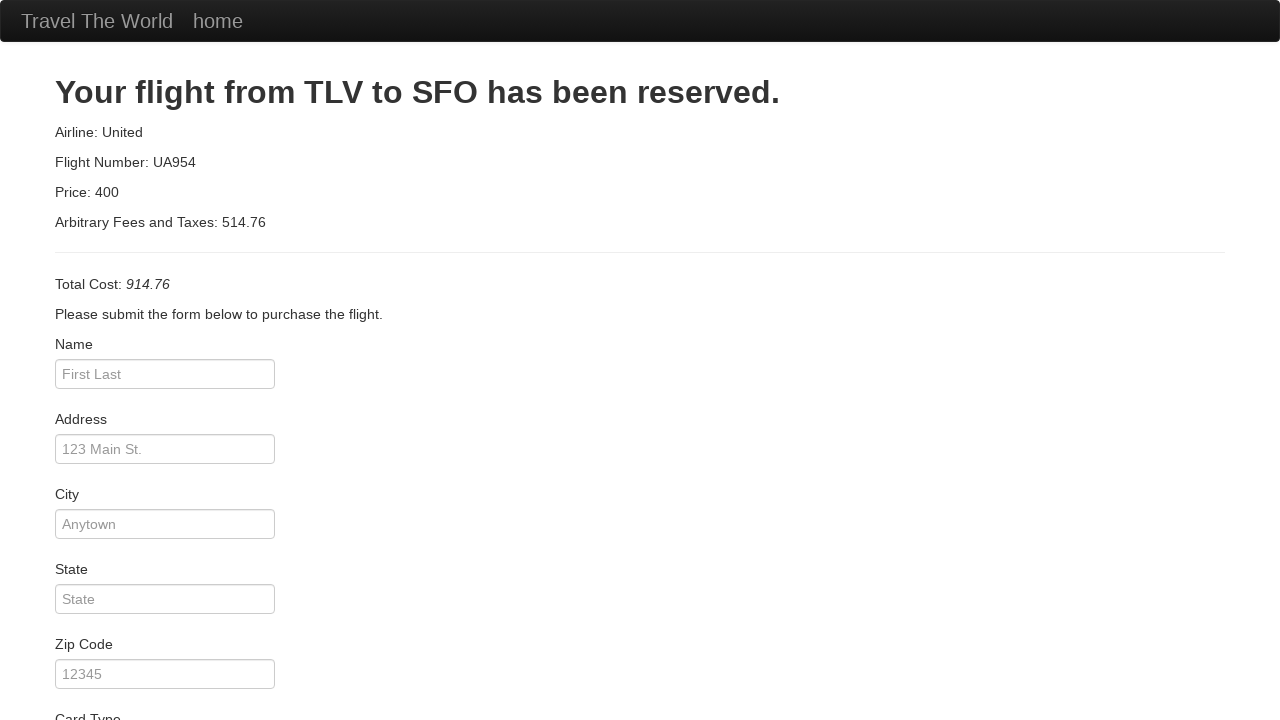

Filled passenger name as 'varsha' on input[name='inputName']
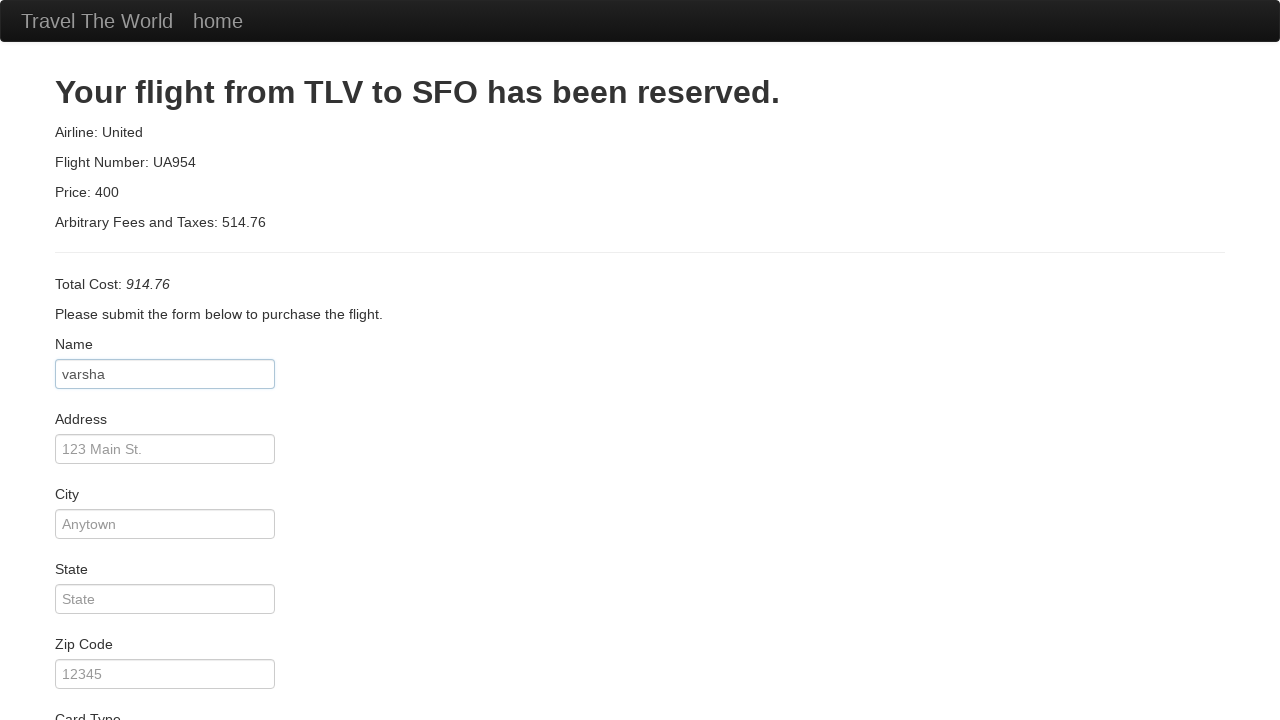

Filled address as 'Lti' on input[name='address']
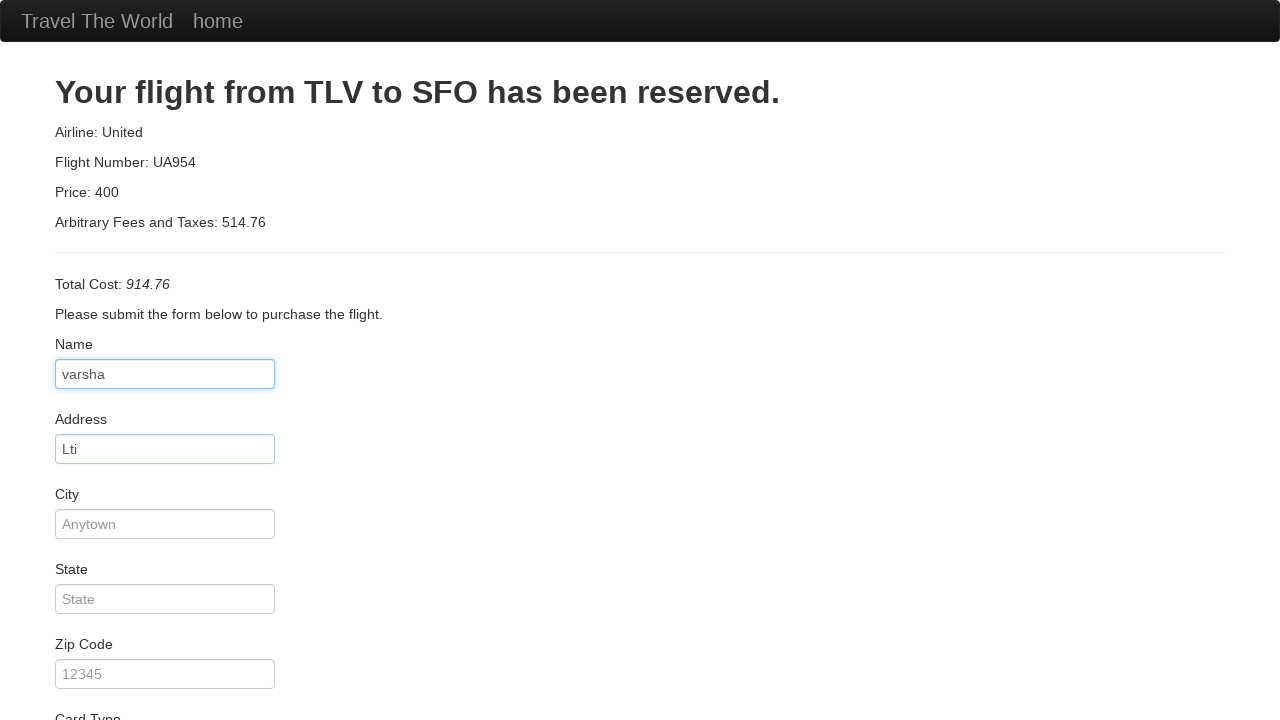

Filled city as 'mumbai' on input[name='city']
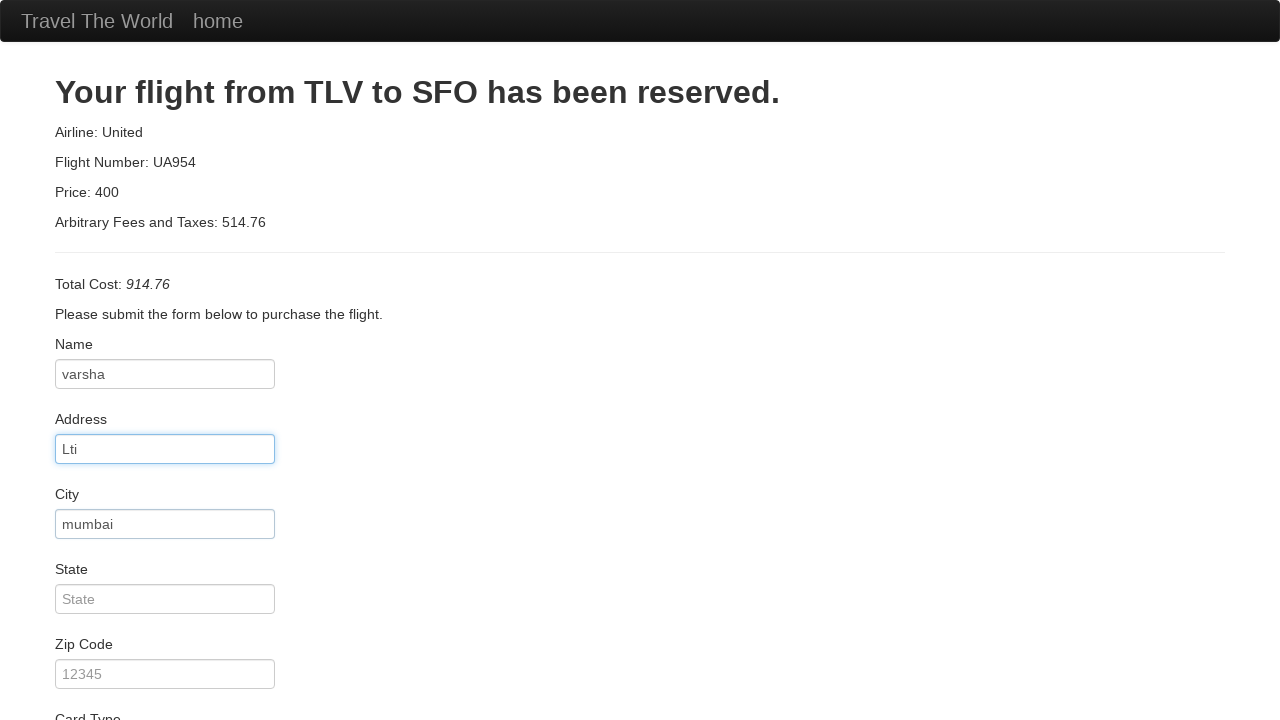

Filled state as 'maharashtra' on input[name='state']
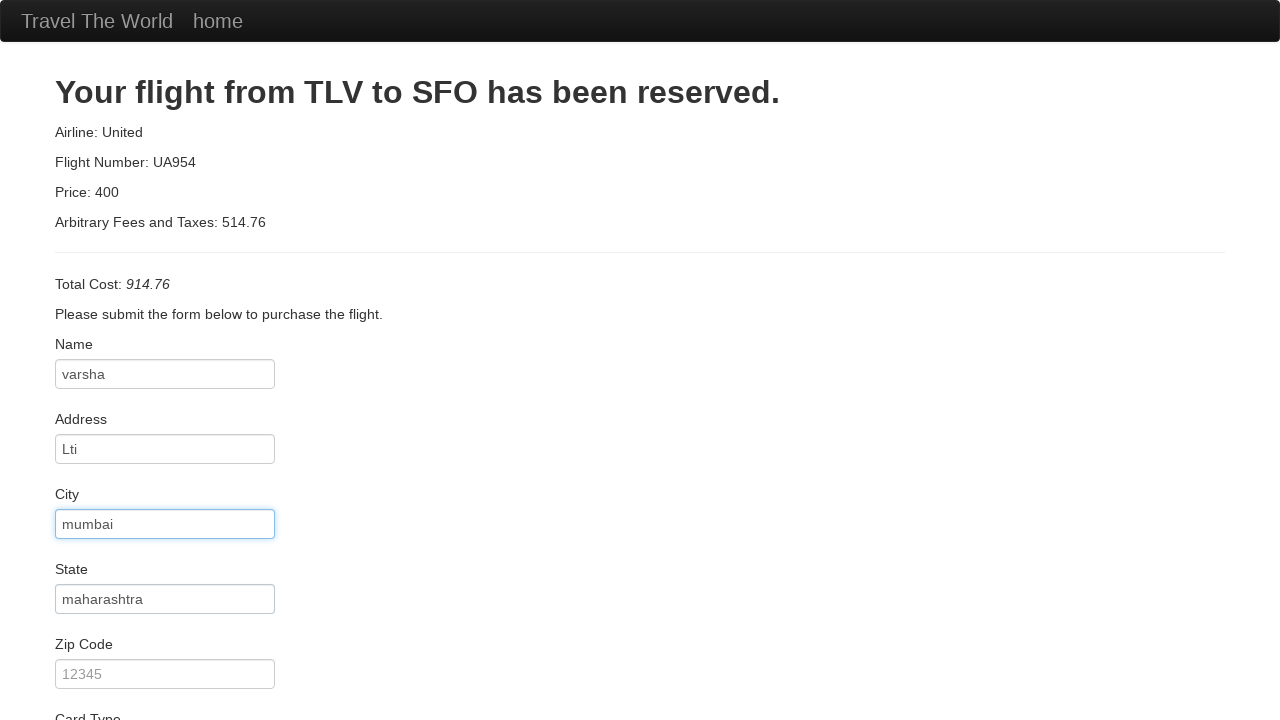

Filled zip code as '12345' on input[name='zipCode']
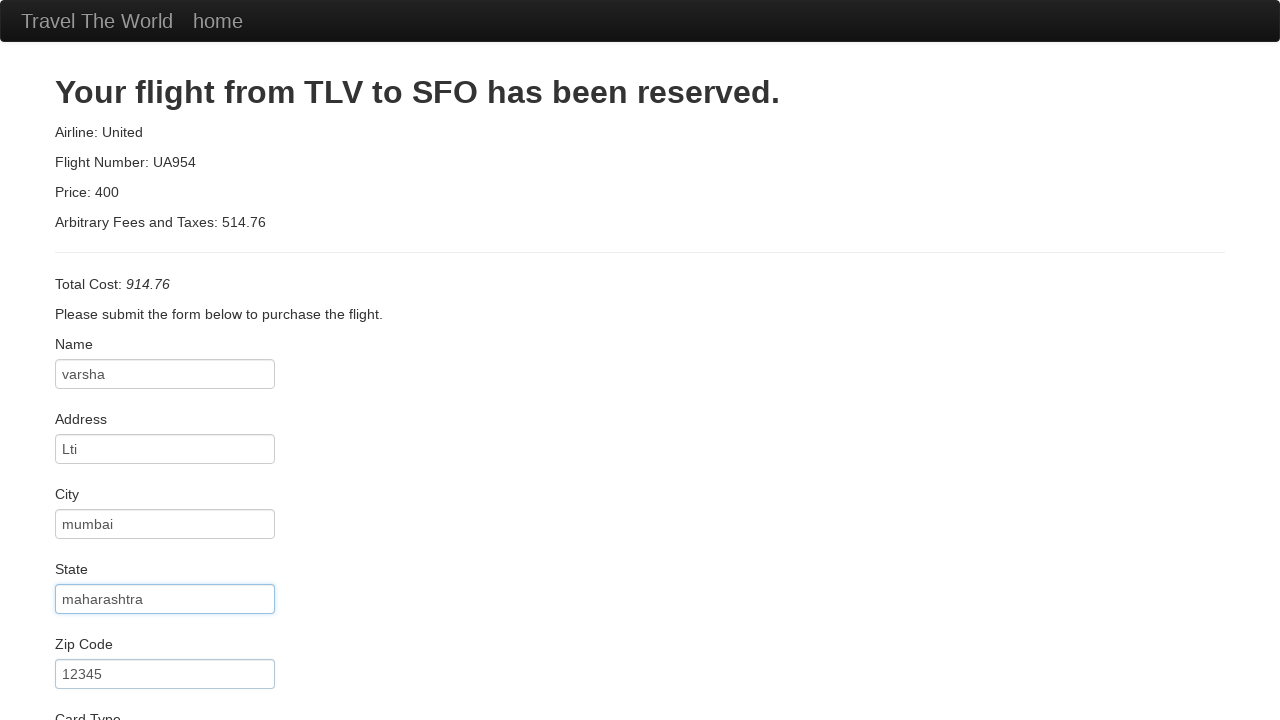

Selected Visa as card type on select[name='cardType']
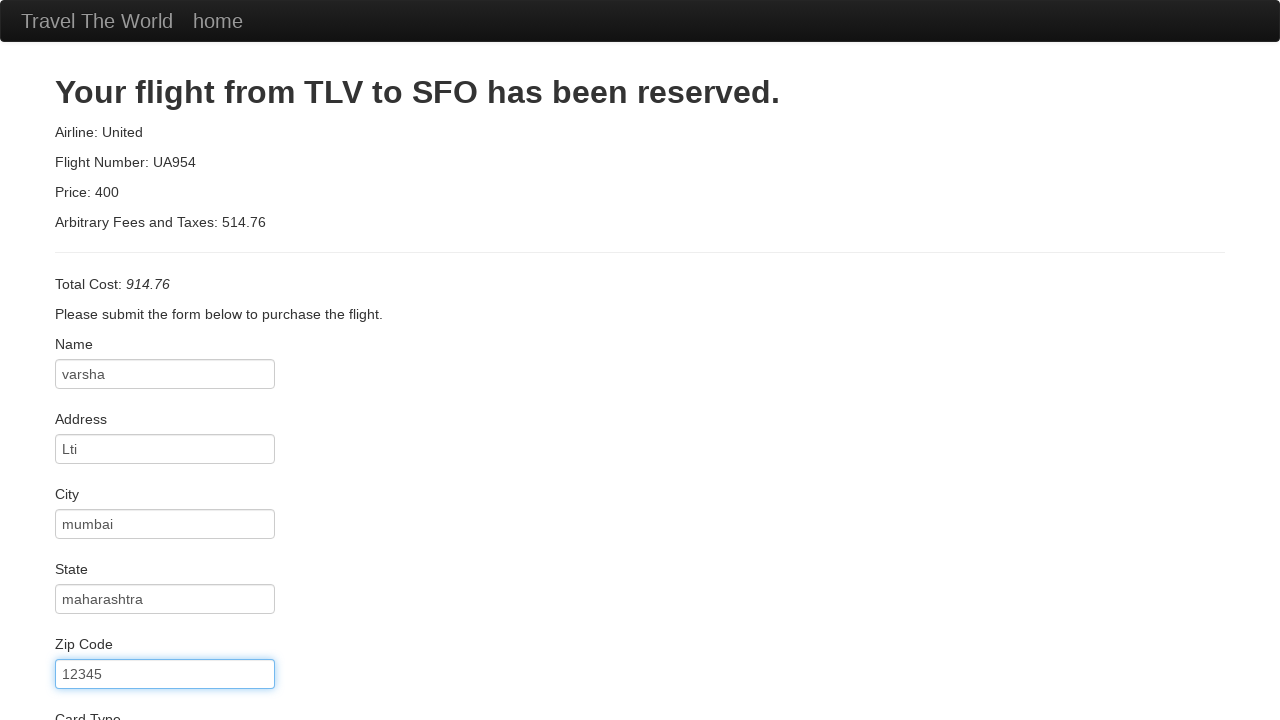

Filled credit card number as '12345' on input[name='creditCardNumber']
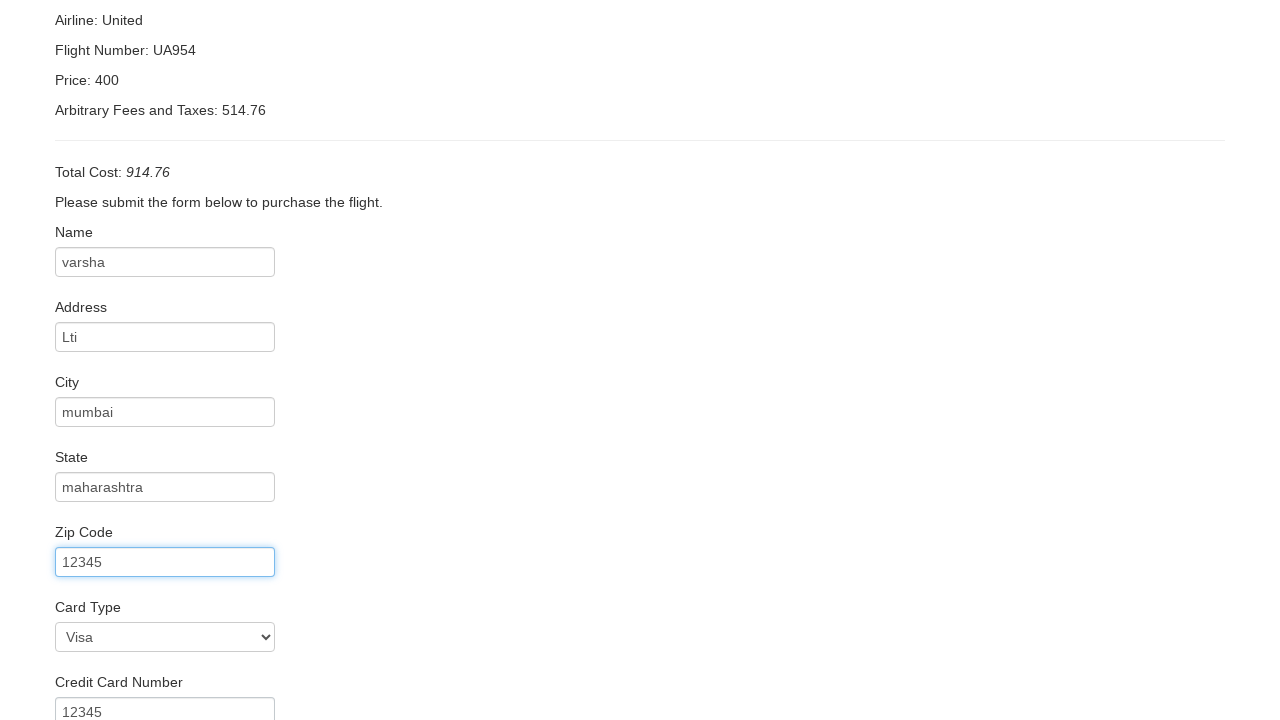

Filled credit card month as '11' on input[name='creditCardMonth']
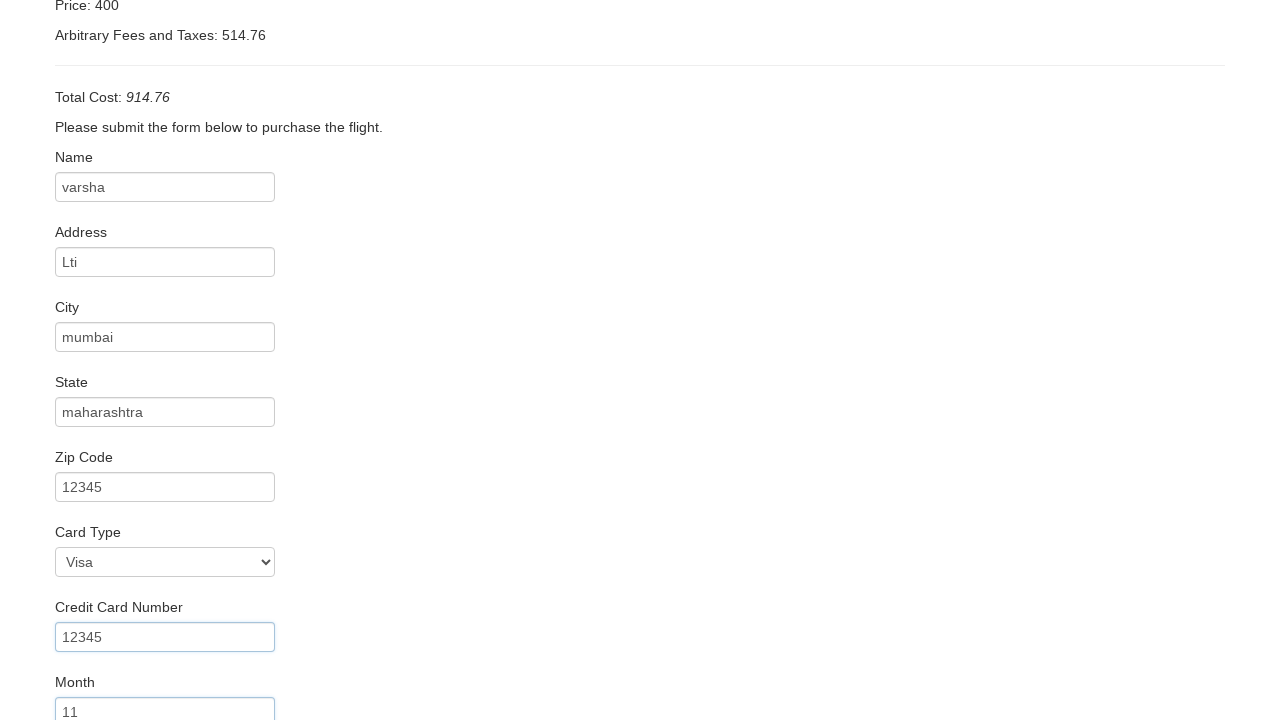

Filled credit card year as '2019' on input[name='creditCardYear']
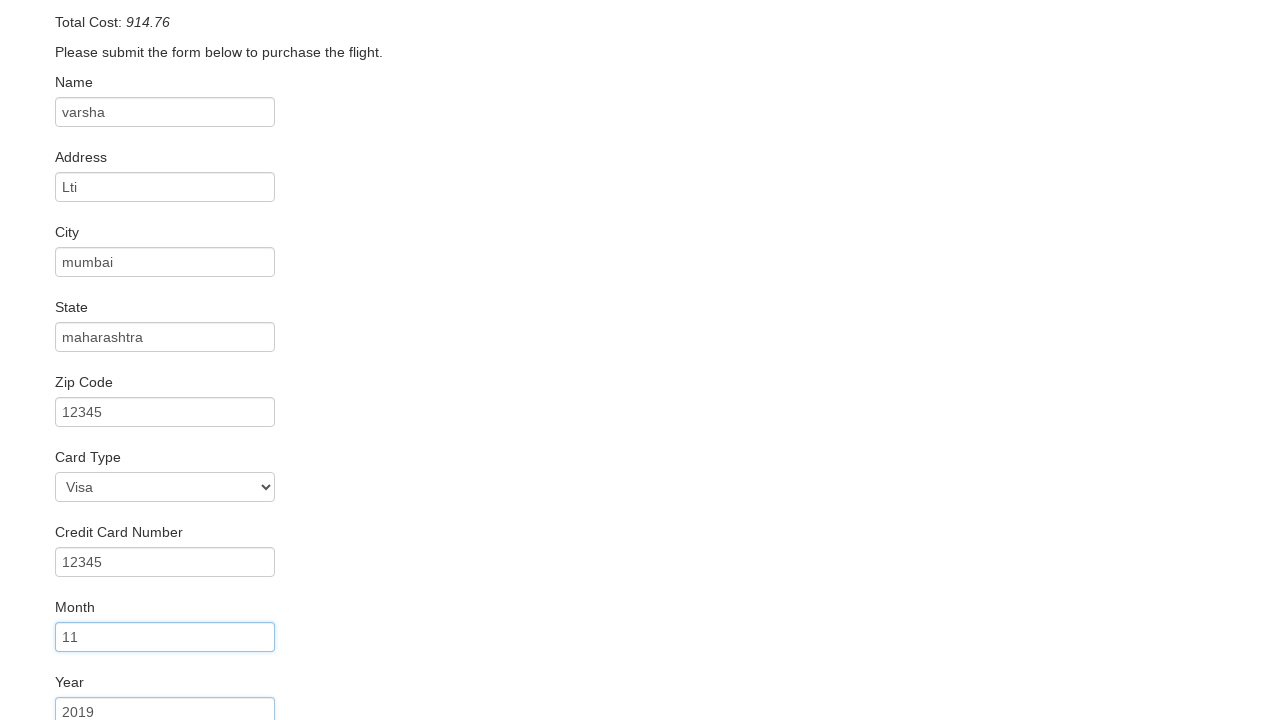

Filled name on card as 'varsha' on input[name='nameOnCard']
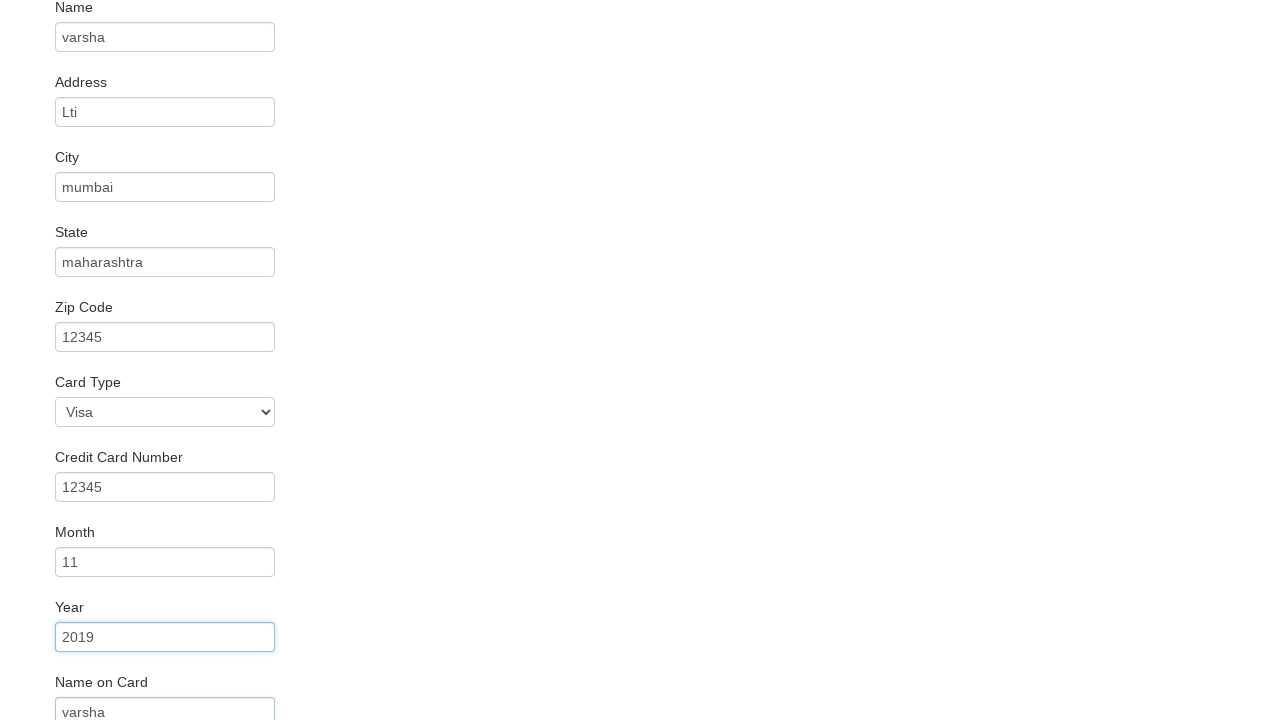

Clicked Remember Me checkbox at (62, 656) on input[name='rememberMe']
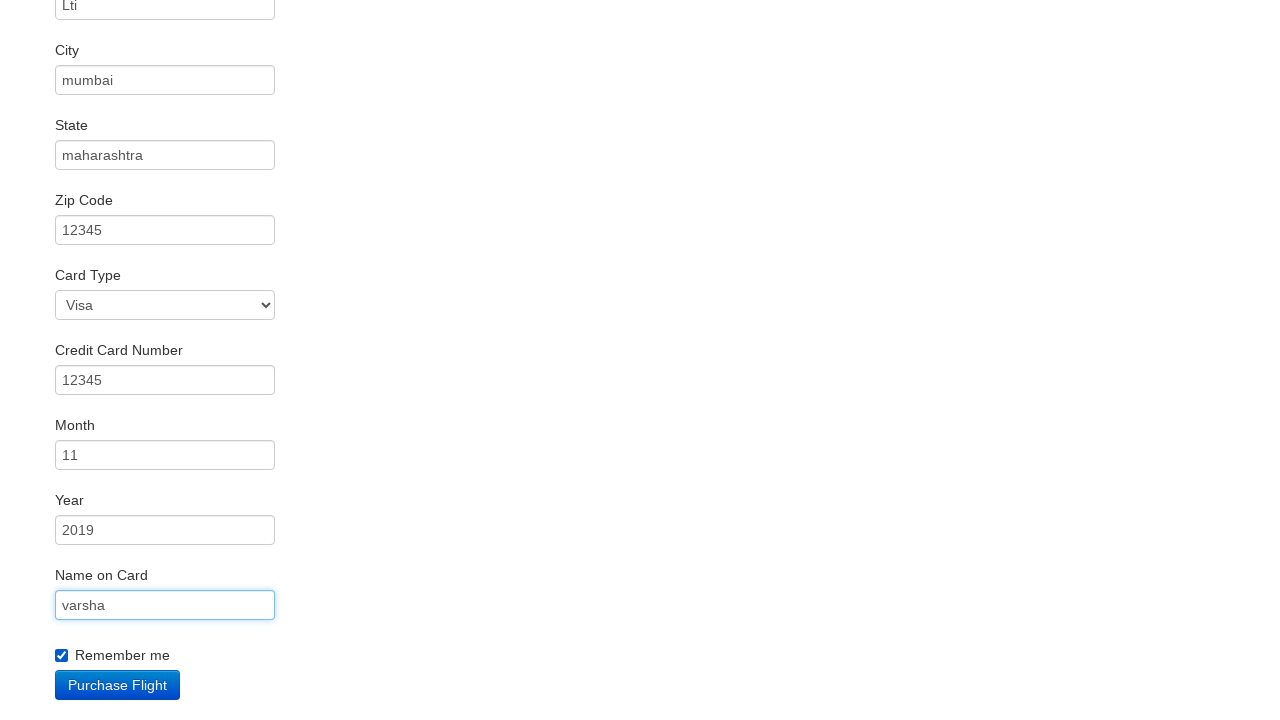

Clicked Purchase Flight button to complete booking at (118, 685) on input[type='submit']
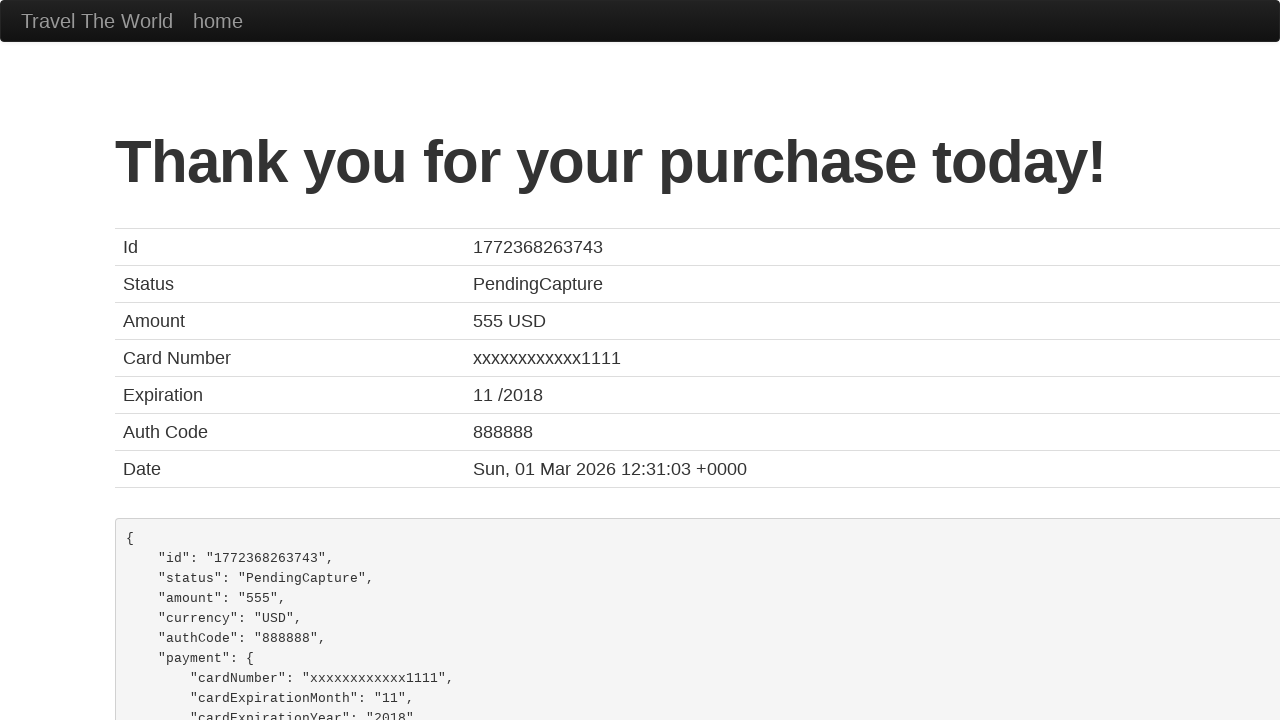

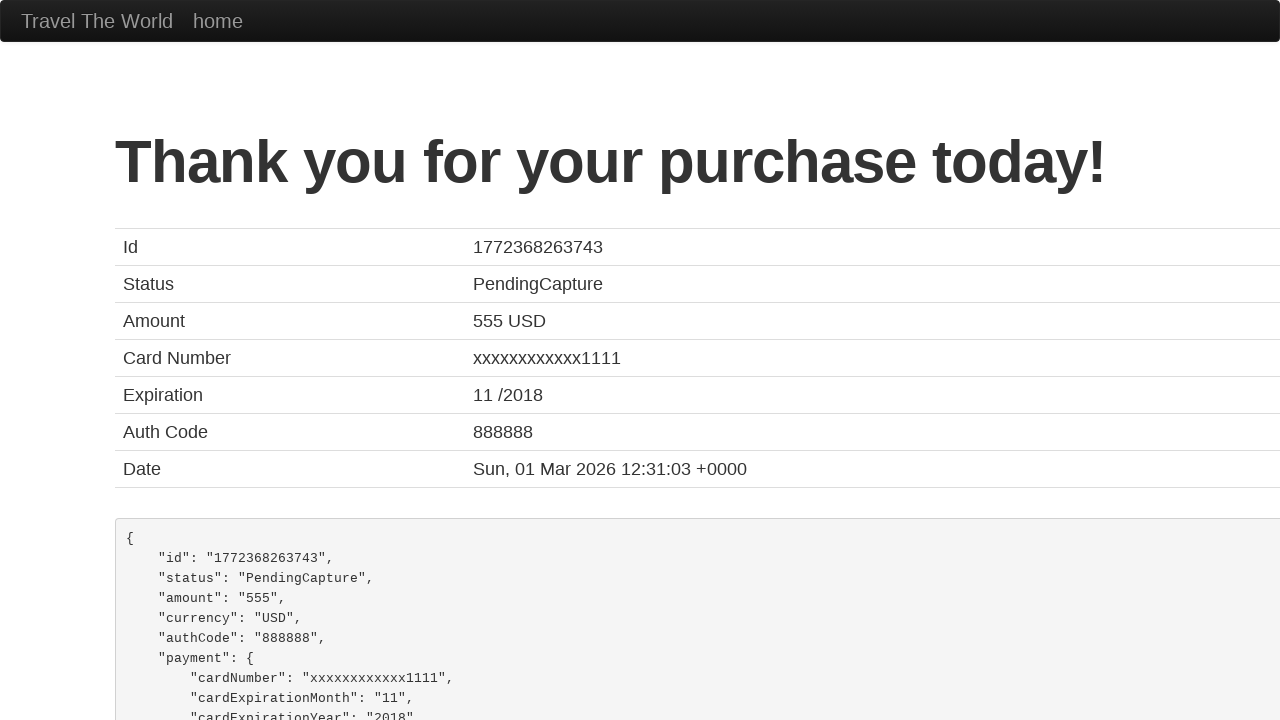